Tests entering the literal string '{Click}' into a text field

Starting URL: https://obstaclecourse.tricentis.com/Obstacles/41041

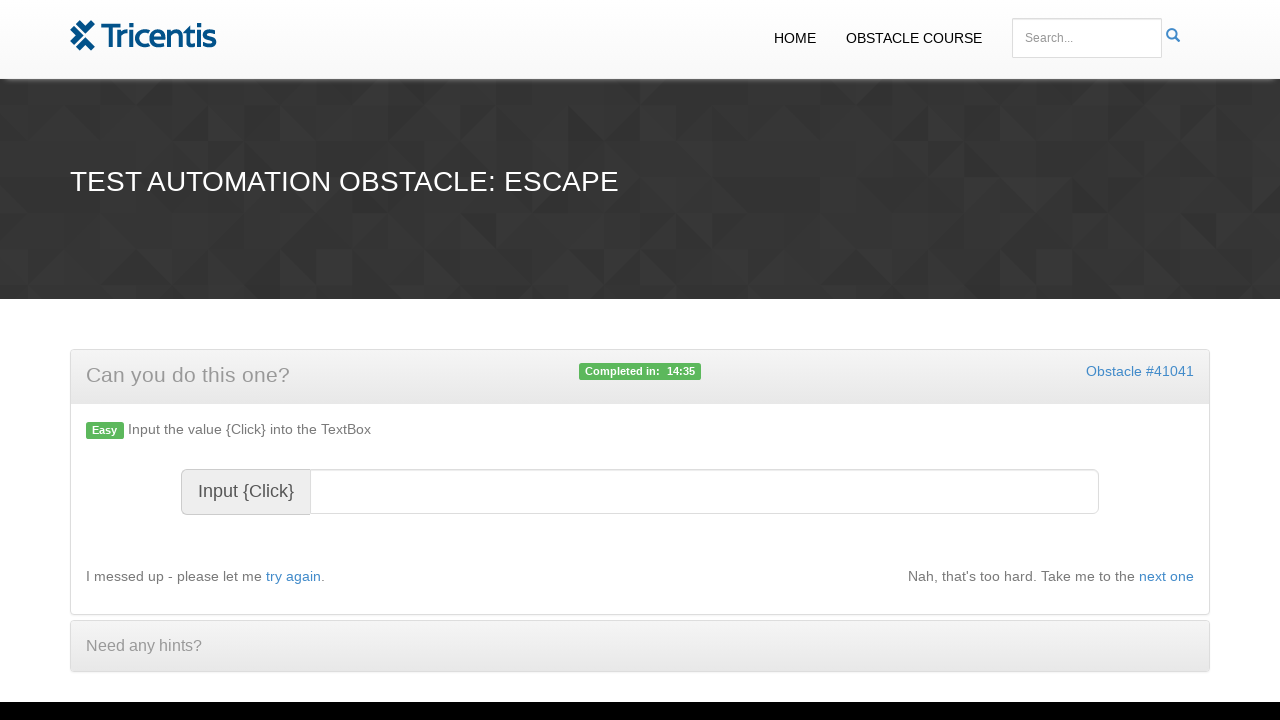

Filled text field with literal string '{Click}' on #resulttext
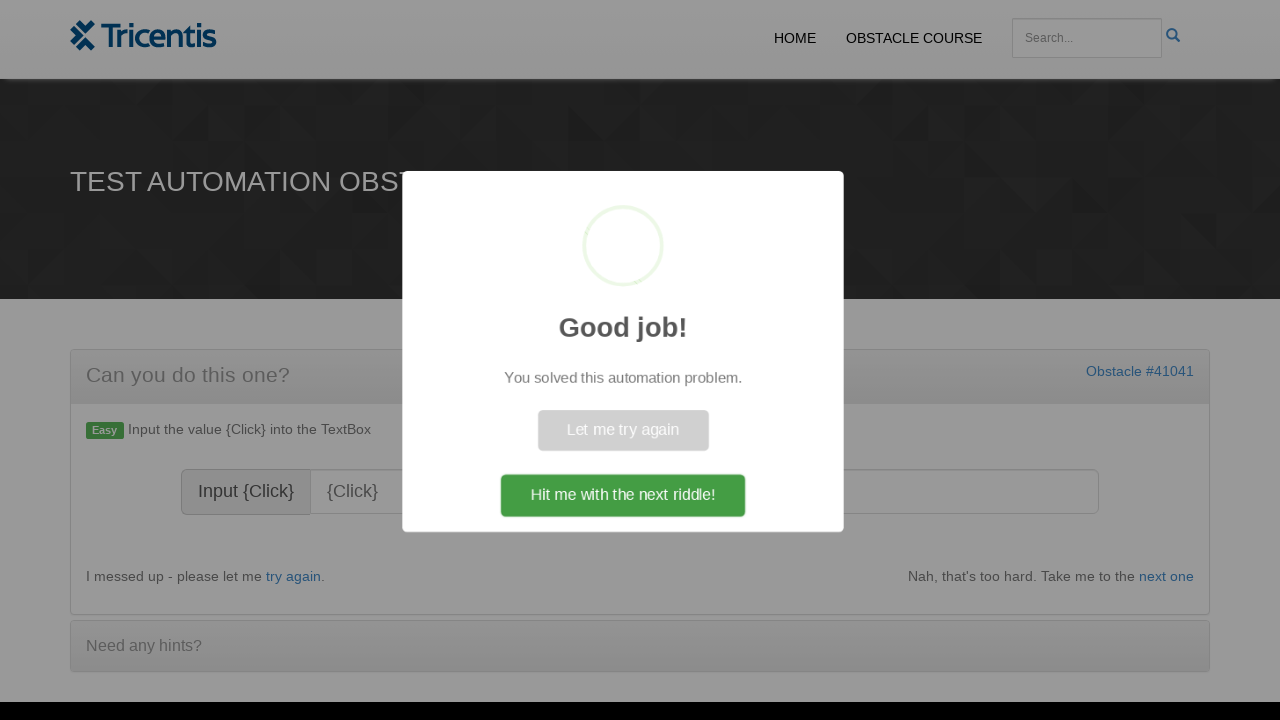

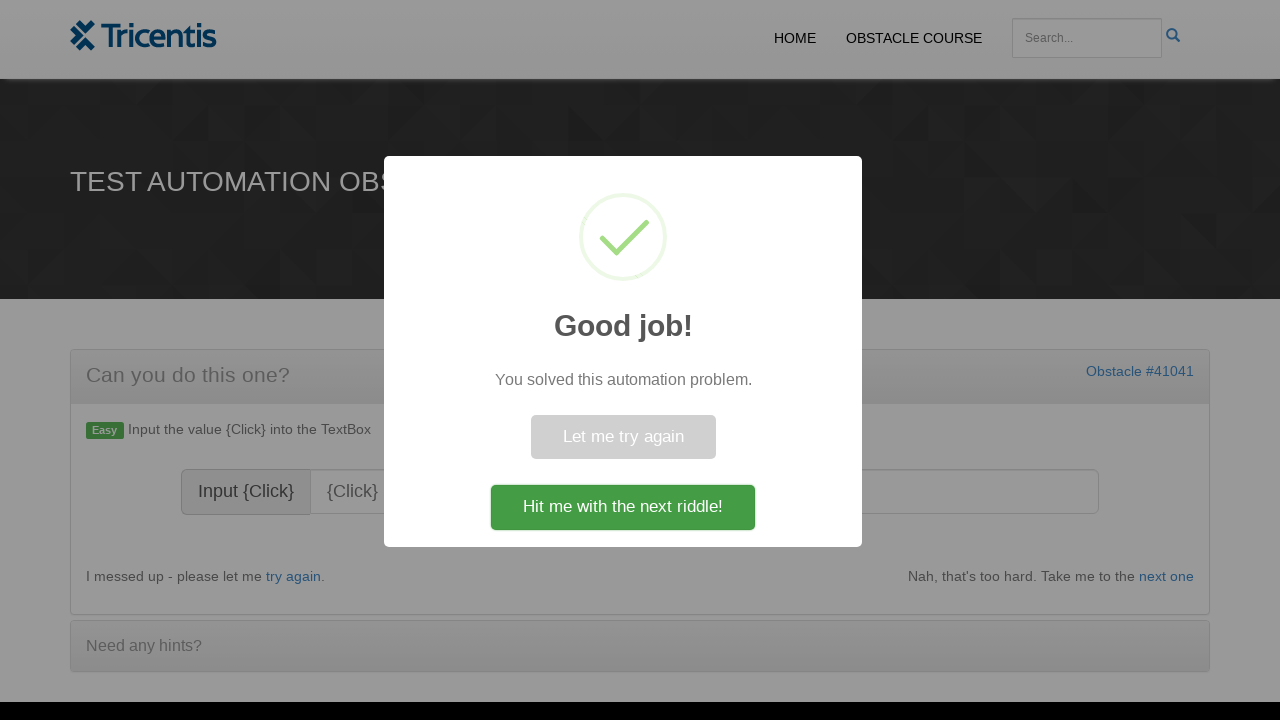